Tests waiting for an XHTTP message status to reach zero counts

Starting URL: https://testpages.eviltester.com/styled/sync/xhttp-messages.html

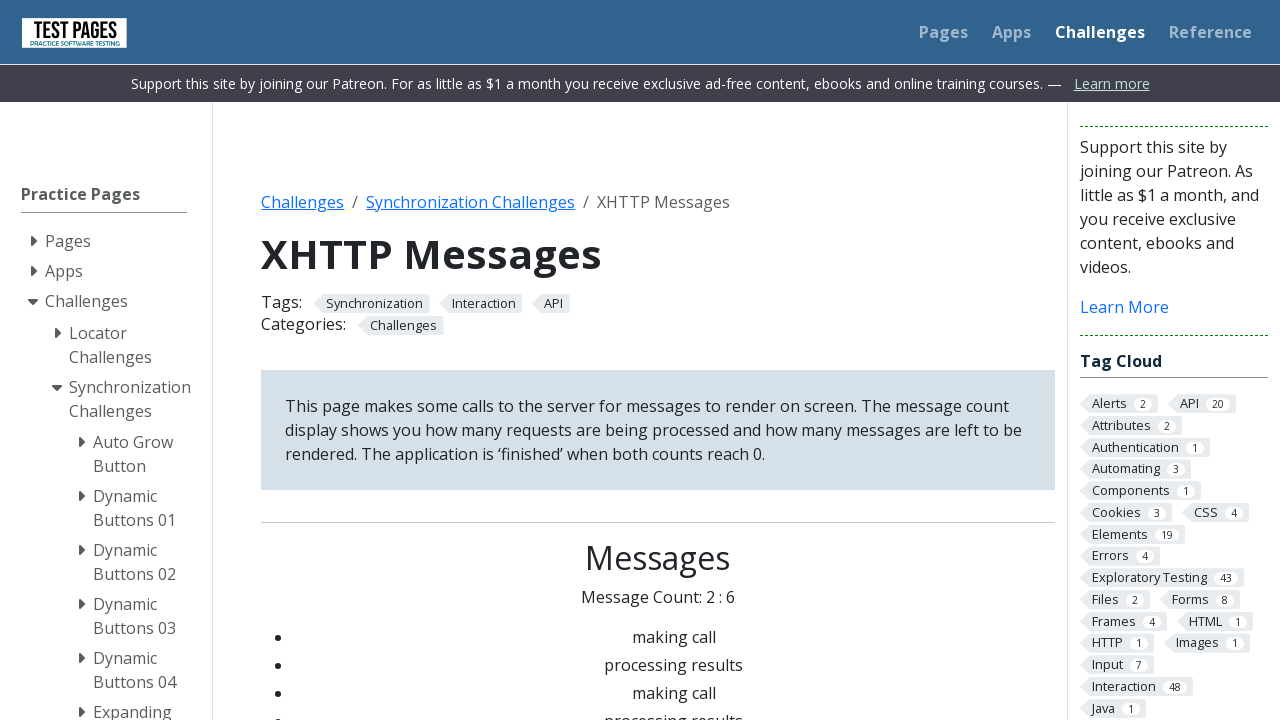

Navigated to XHTTP messages test page
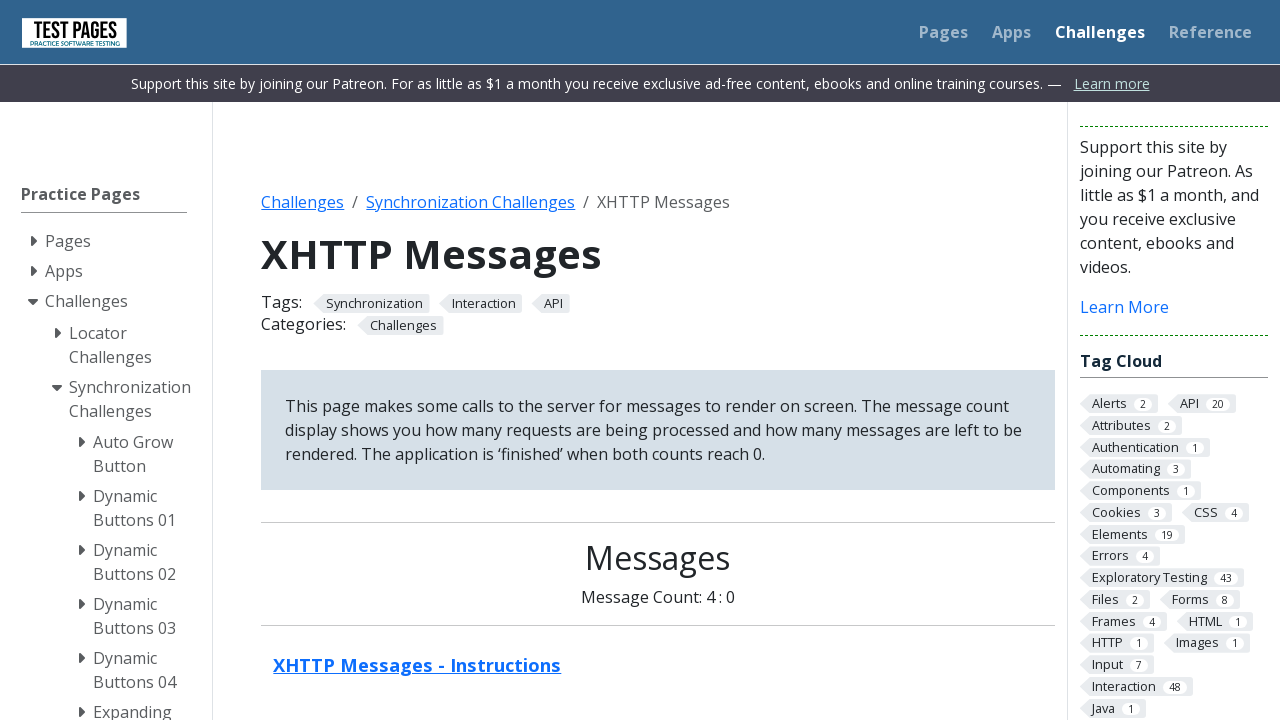

Waited for XHTTP message status to reach zero counts
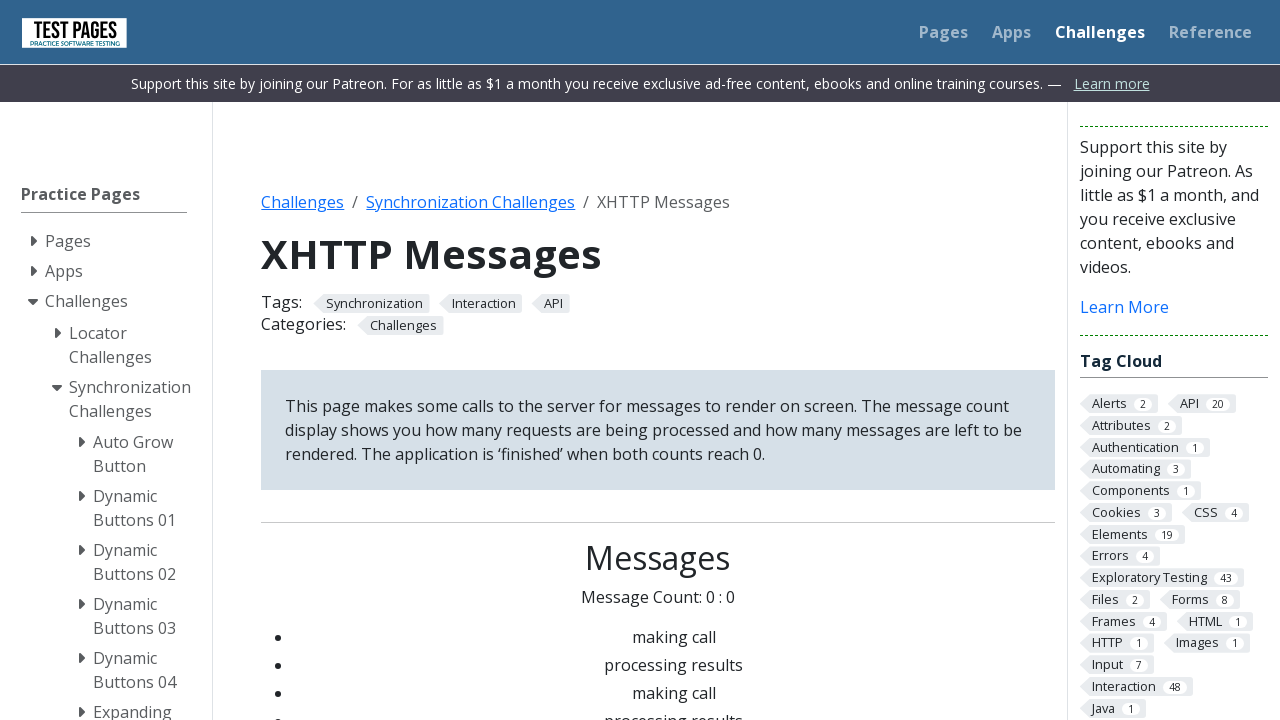

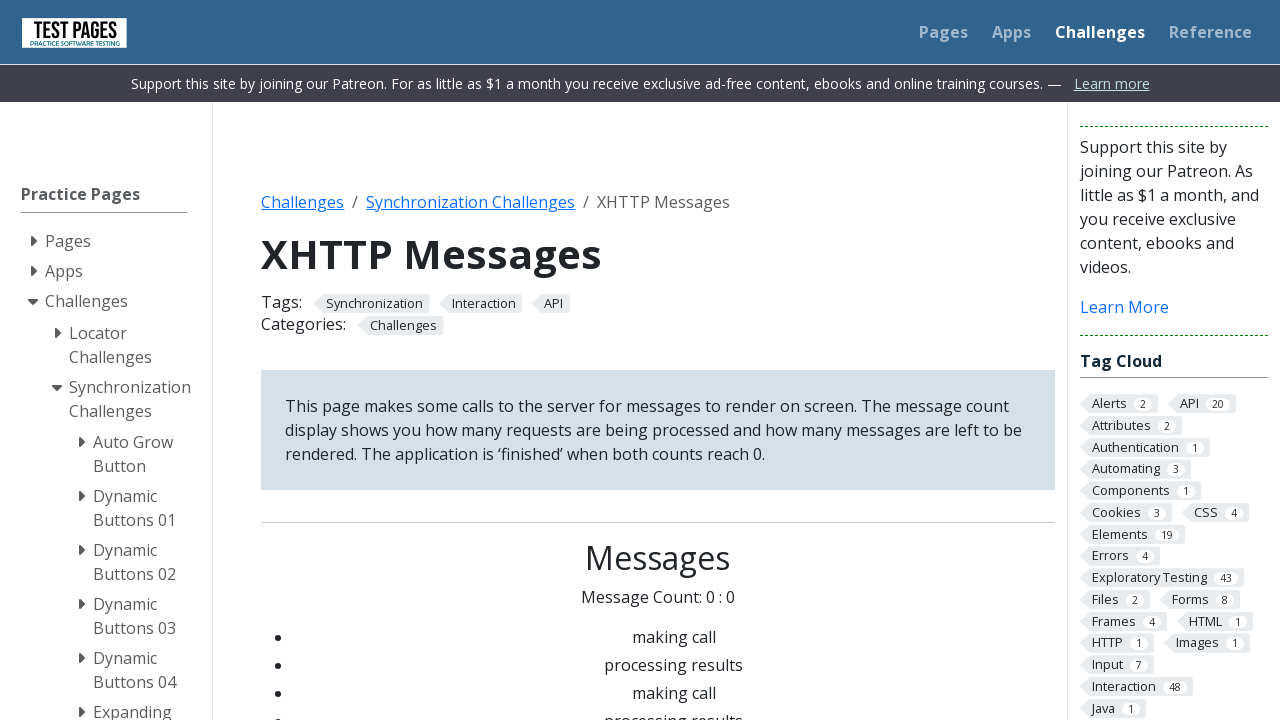